Tests that entering an empty string removes the todo item

Starting URL: https://demo.playwright.dev/todomvc

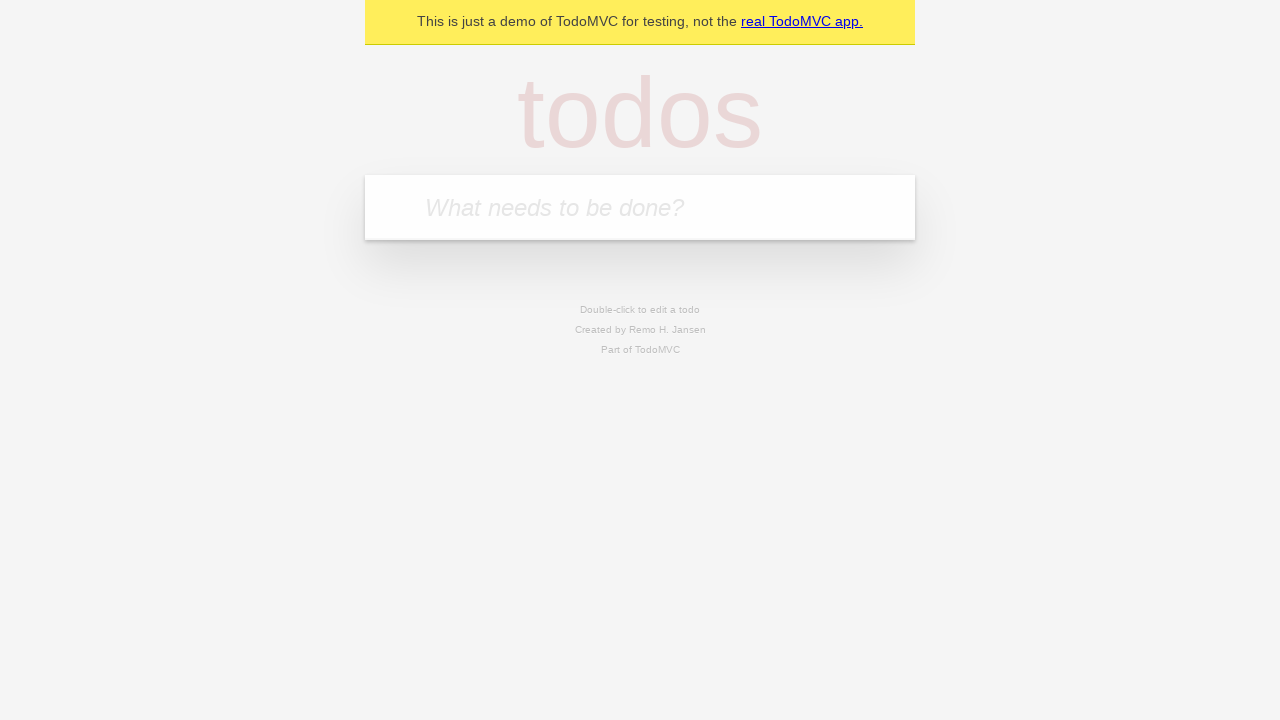

Filled todo input with 'buy some cheese' on internal:attr=[placeholder="What needs to be done?"i]
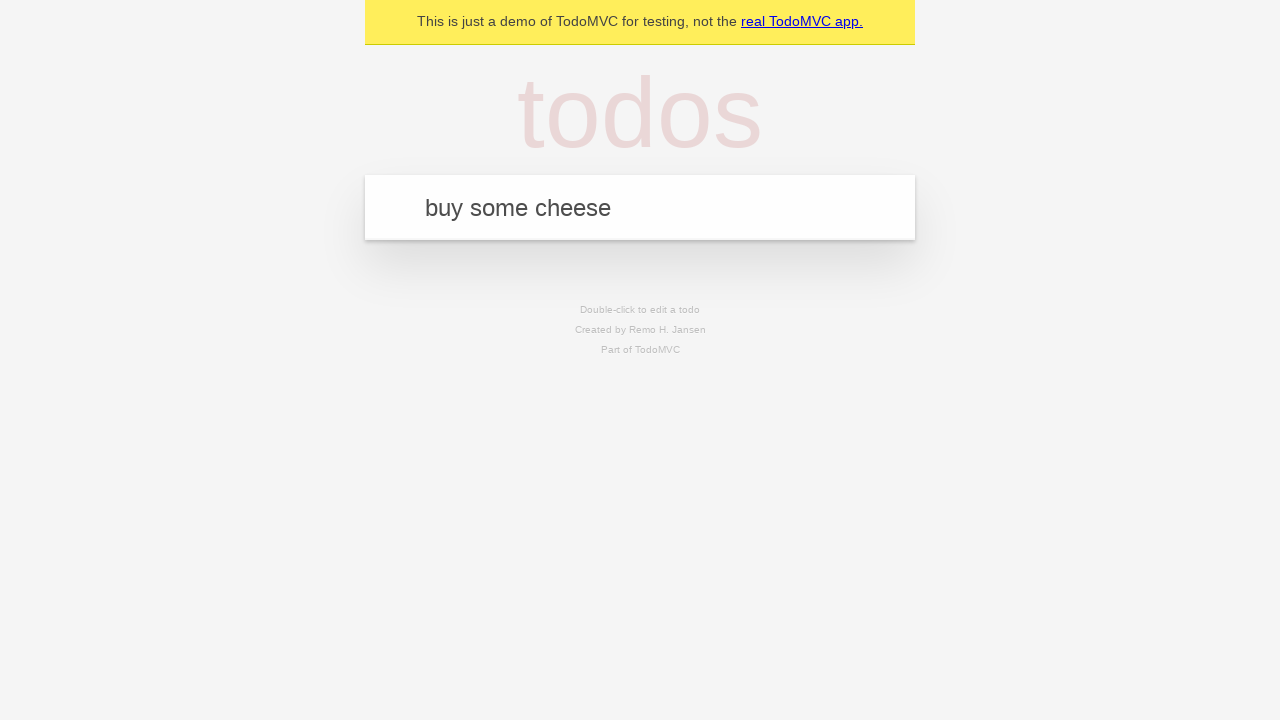

Pressed Enter to create first todo on internal:attr=[placeholder="What needs to be done?"i]
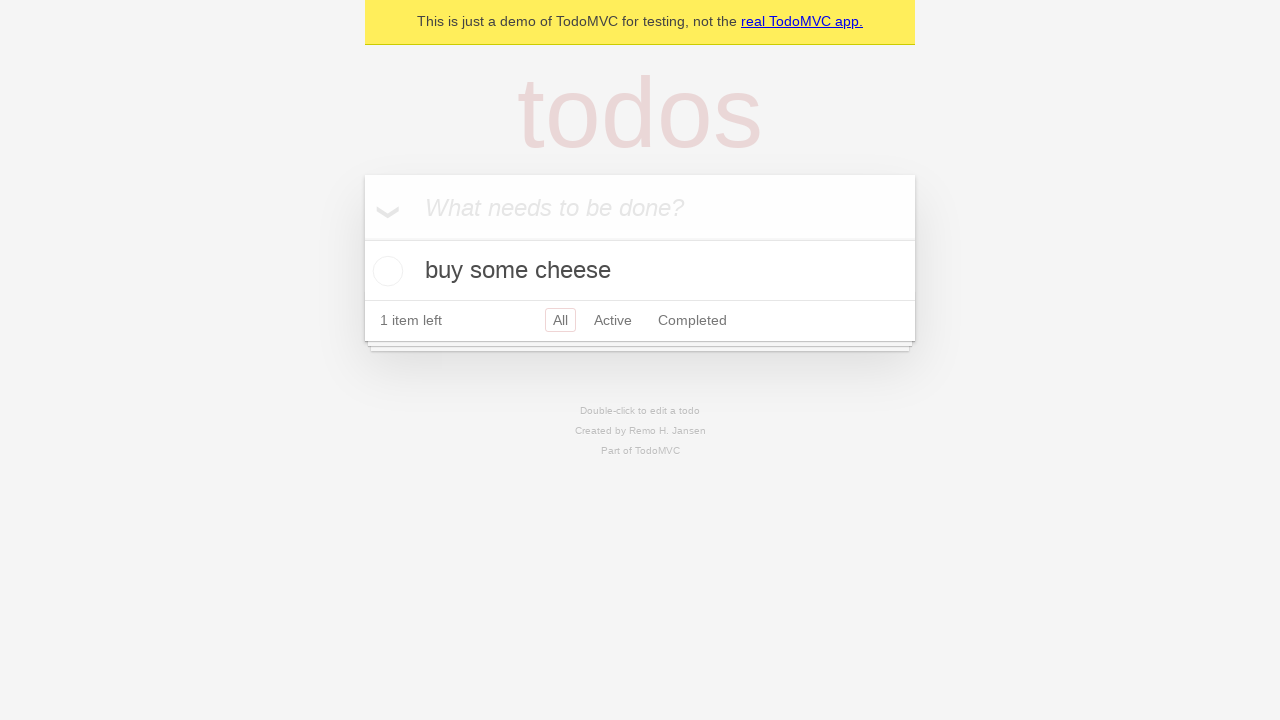

Filled todo input with 'feed the cat' on internal:attr=[placeholder="What needs to be done?"i]
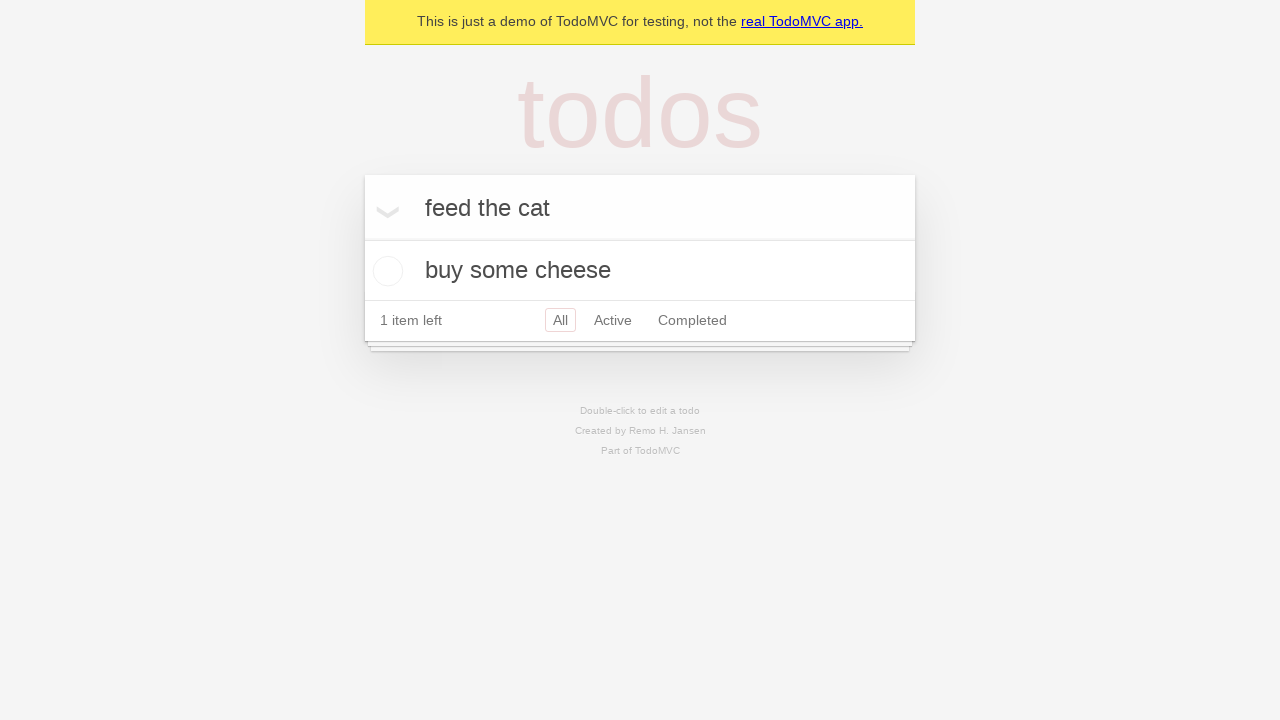

Pressed Enter to create second todo on internal:attr=[placeholder="What needs to be done?"i]
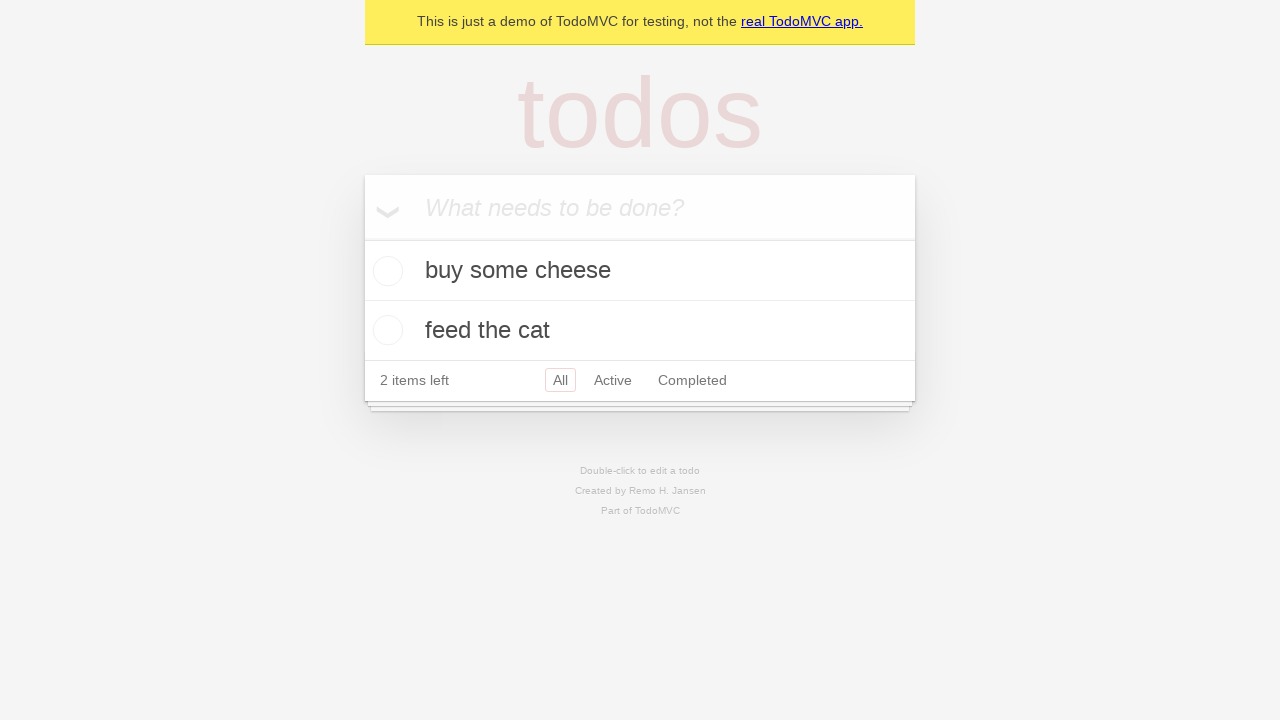

Filled todo input with 'book a doctors appointment' on internal:attr=[placeholder="What needs to be done?"i]
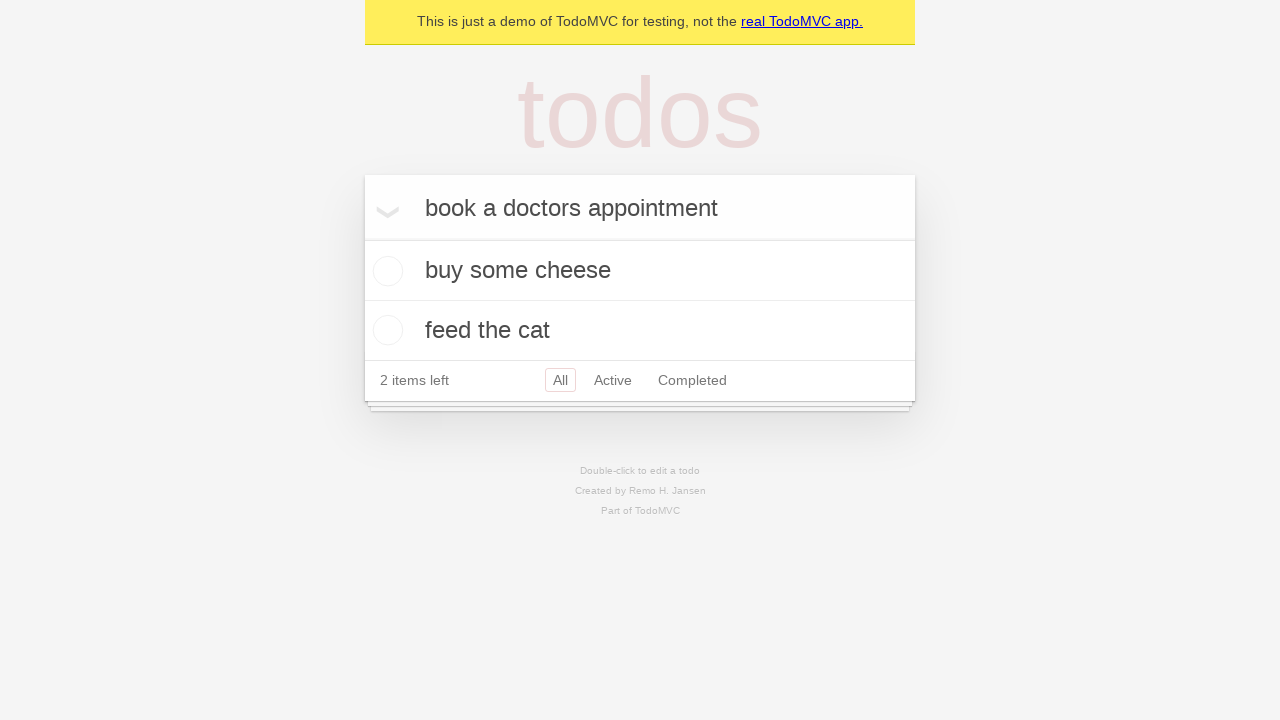

Pressed Enter to create third todo on internal:attr=[placeholder="What needs to be done?"i]
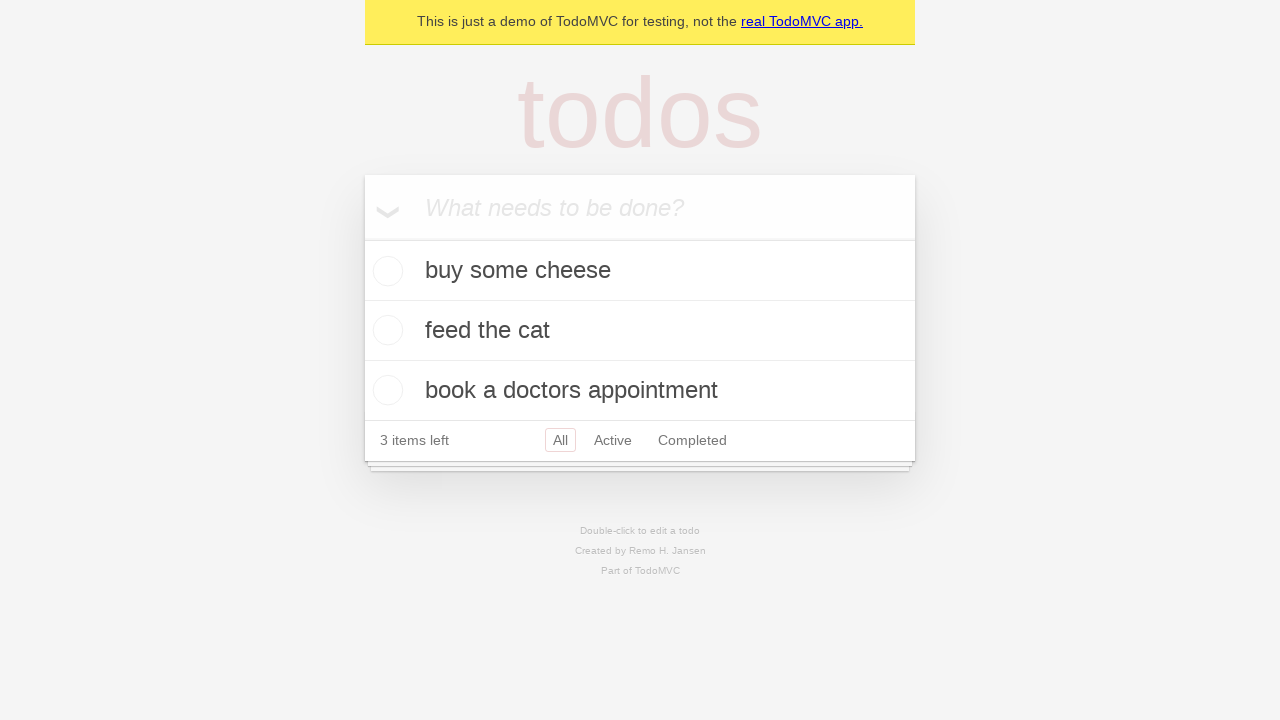

Double-clicked second todo item to enter edit mode at (640, 331) on internal:testid=[data-testid="todo-item"s] >> nth=1
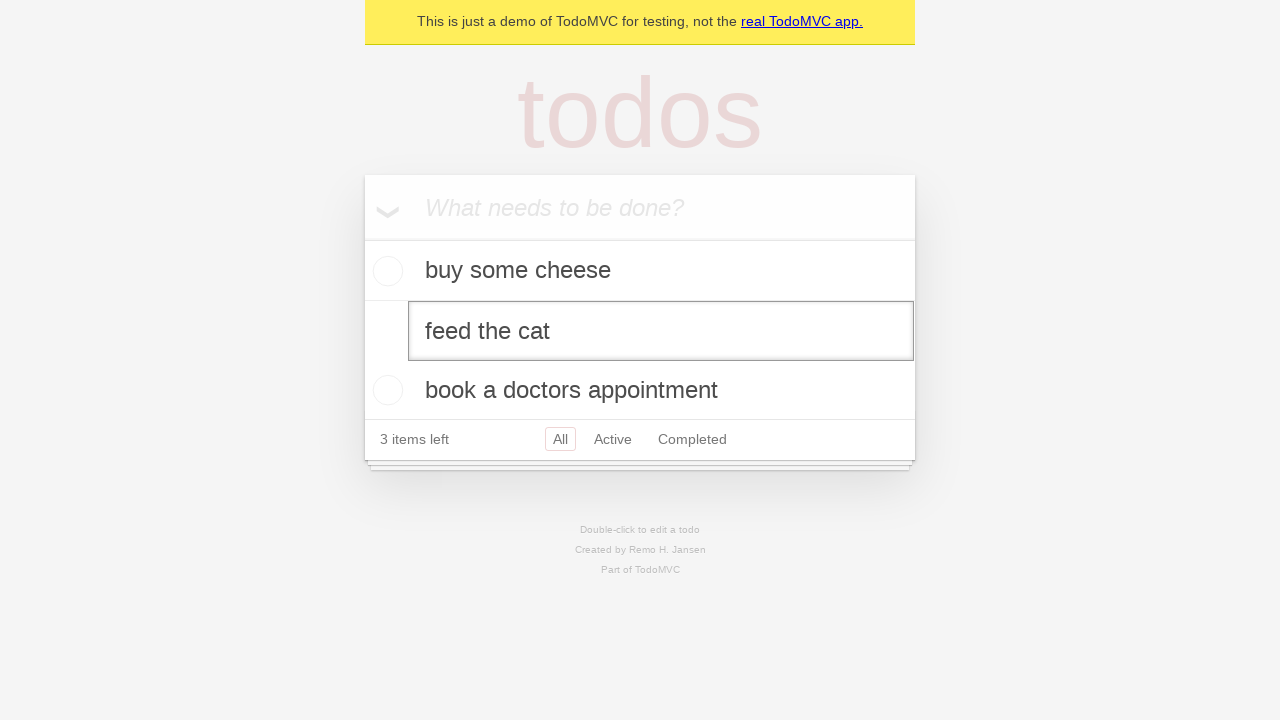

Cleared the todo text by filling with empty string on internal:testid=[data-testid="todo-item"s] >> nth=1 >> internal:role=textbox[nam
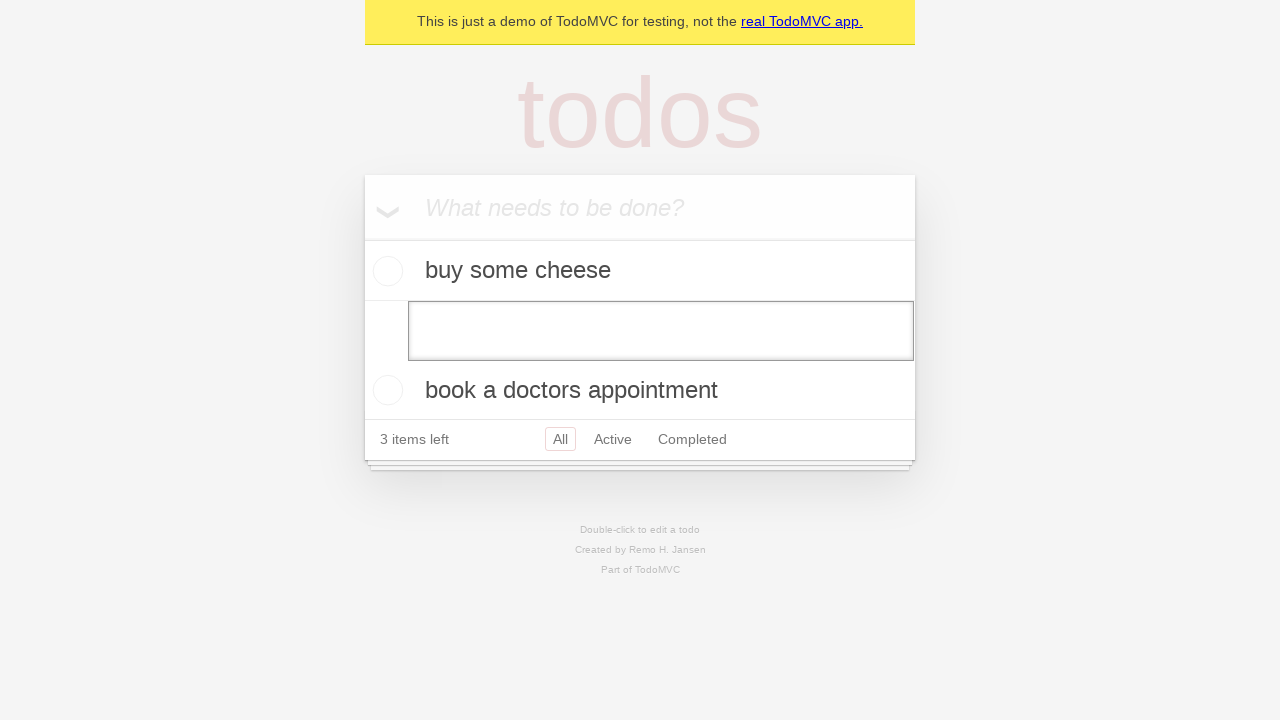

Pressed Enter to save empty text and remove the todo item on internal:testid=[data-testid="todo-item"s] >> nth=1 >> internal:role=textbox[nam
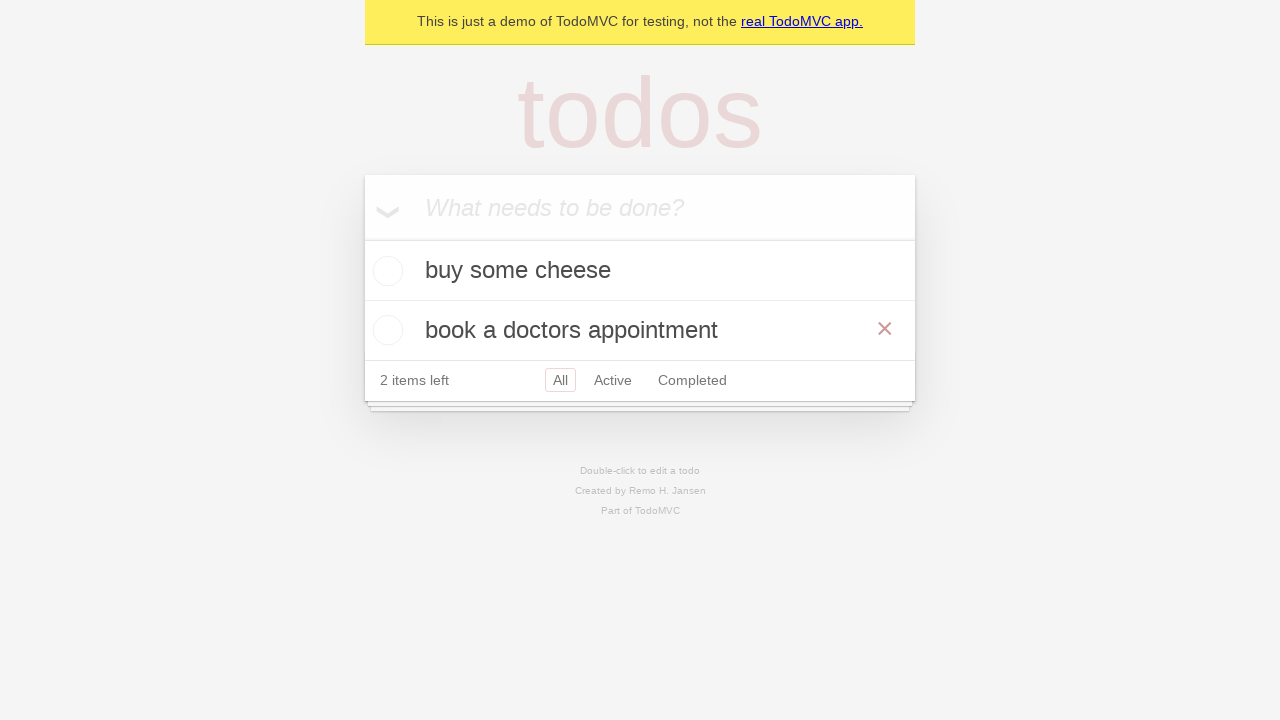

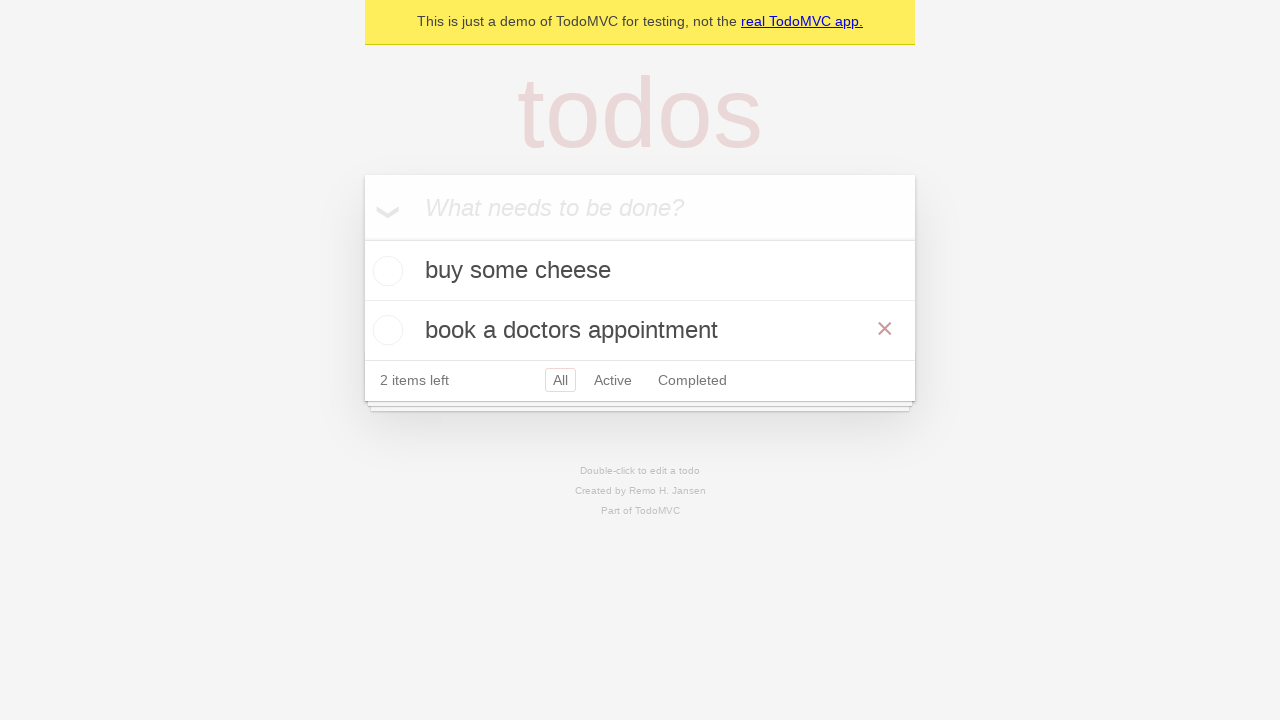